Opens the third section of the accordion

Starting URL: https://seleniumui.moderntester.pl/accordion.php

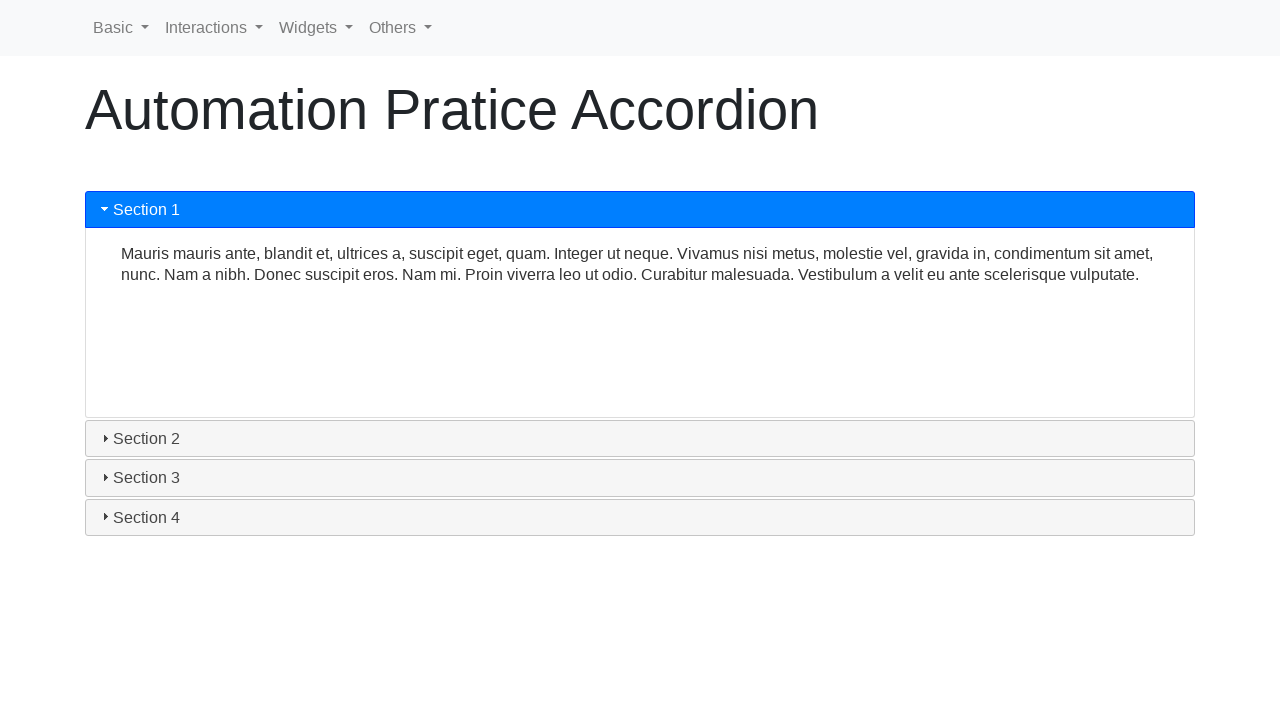

Clicked on the third section of the accordion at (640, 478) on #ui-id-5
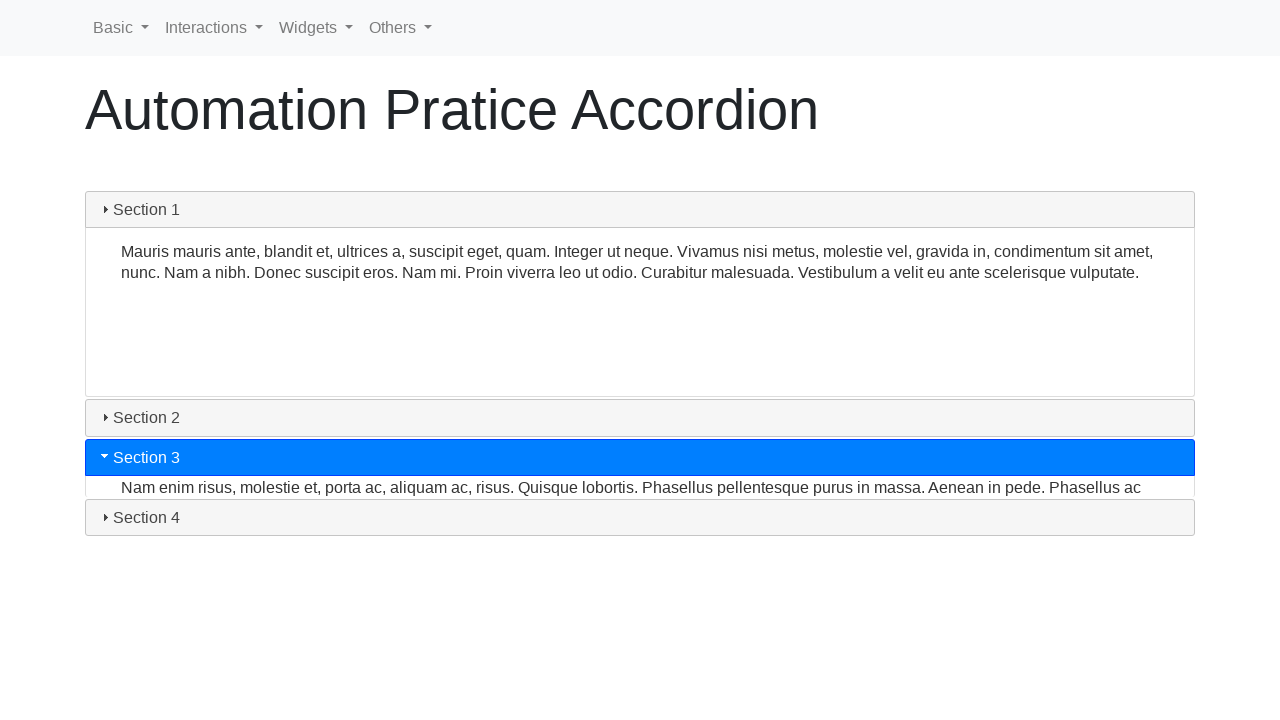

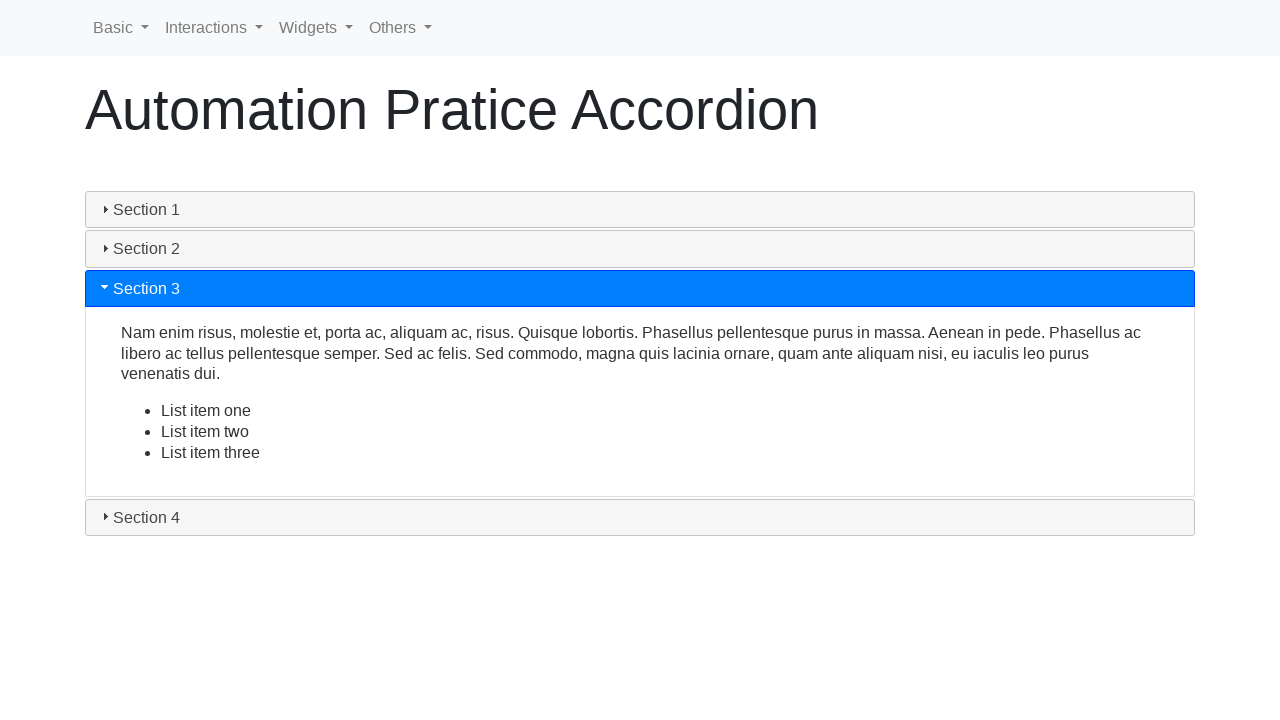